Tests dynamic controls by clicking remove button and waiting until checkbox no longer exists

Starting URL: https://the-internet.herokuapp.com/dynamic_controls

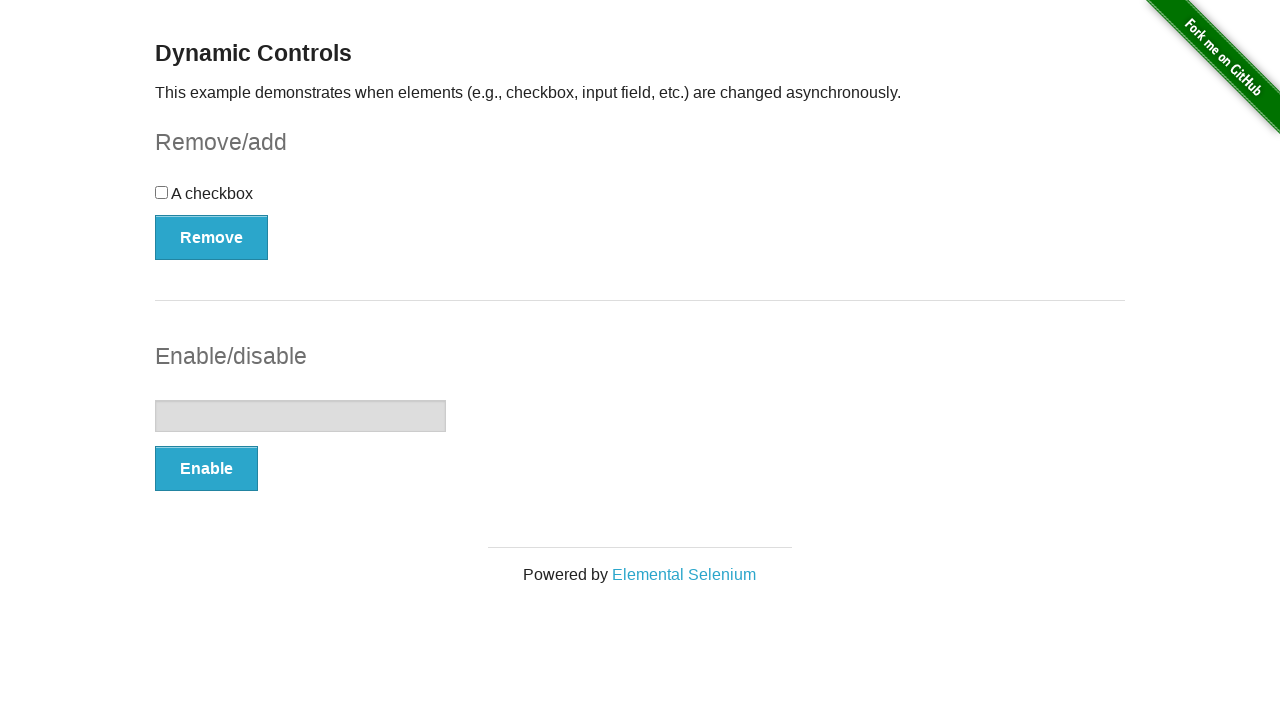

Clicked remove button to delete checkbox at (212, 237) on #checkbox-example button
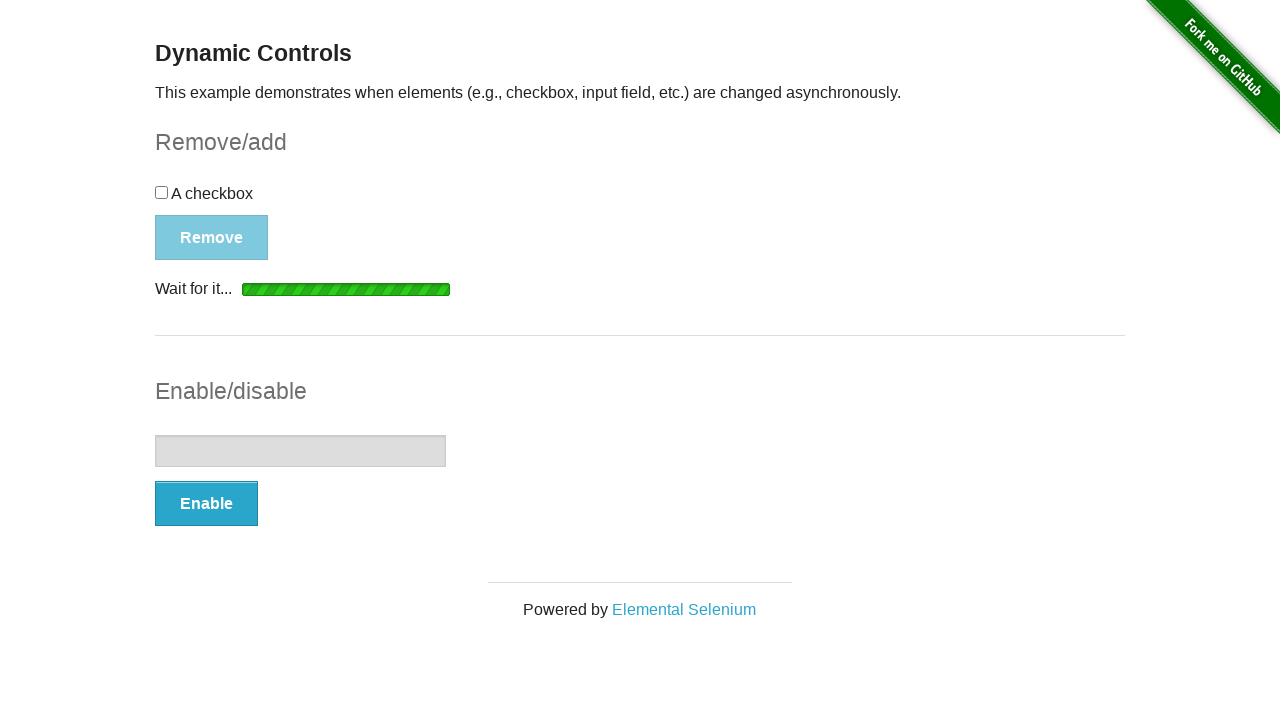

Waited until checkbox no longer exists on the page
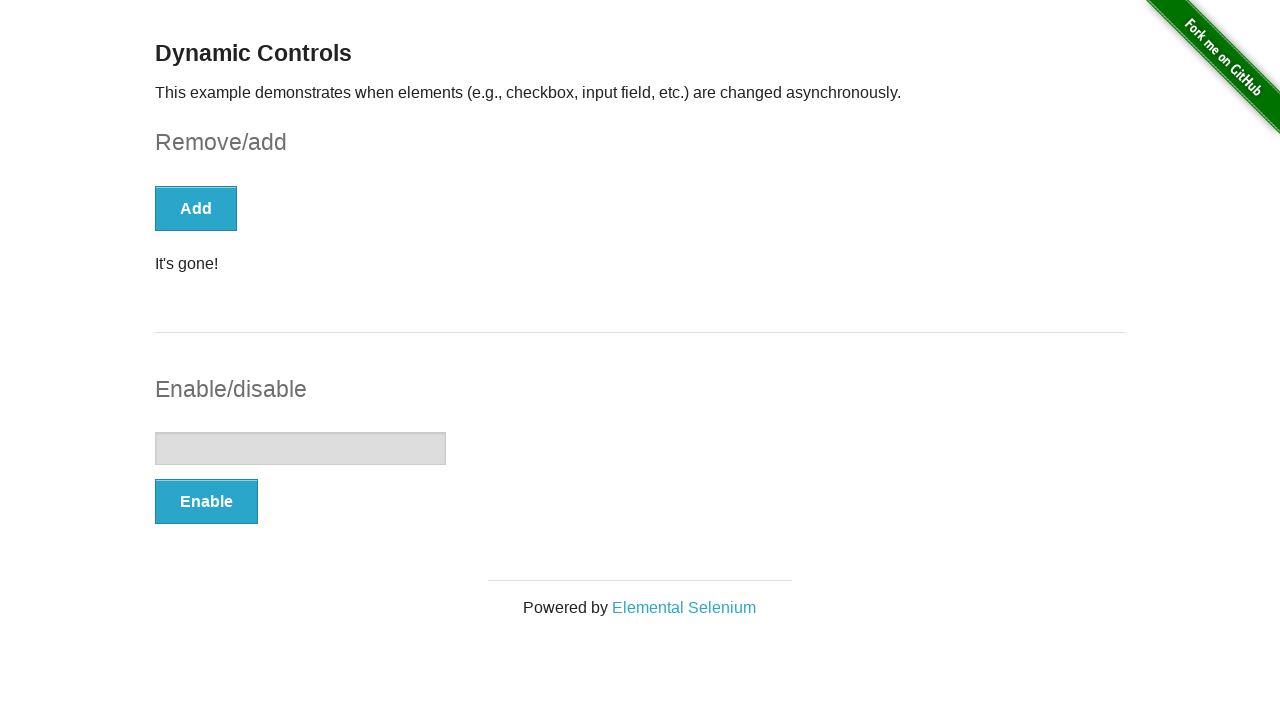

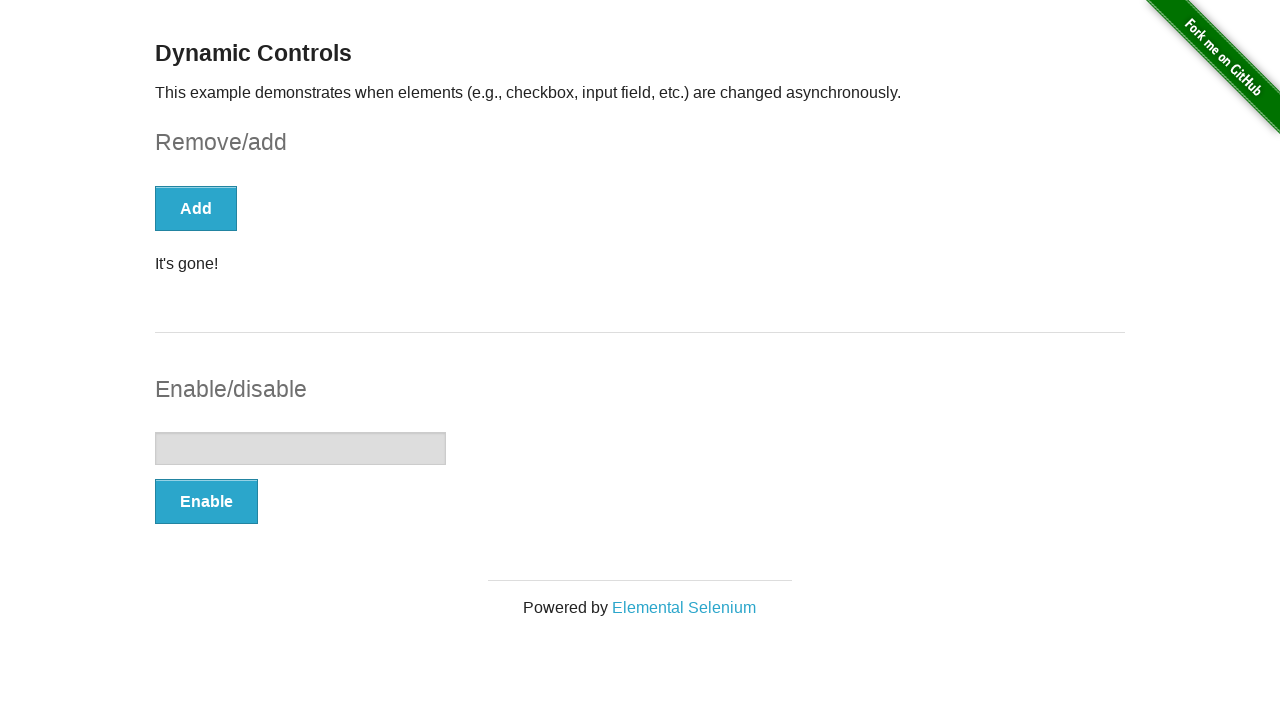